Tests page rendering at different screen resolutions by resizing the viewport to multiple dimensions

Starting URL: https://www.flipkart.com/apple-iphone-13-blue-256-gb/p/itmd68a015aa1e39?pid=MOBG6VF566ZTUVFR&lid=LSTMOBG6VF566ZTUVFR2RQLVU&marketplace=FLIPKART&q=iPhone+13&store=tyy%2F4io&srno=s_1_8&otracker=search&otracker1=search&fm=organic&iid=1c0c7402-fe4f-4f45-9aa8-cc59dffe8503.MOBG6VF566ZTUVFR.SEARCH&ppt=hp&ppn=homepage&ssid=i4t60bsv4g0000001665375424769&qH=c3d519be0191fbf8

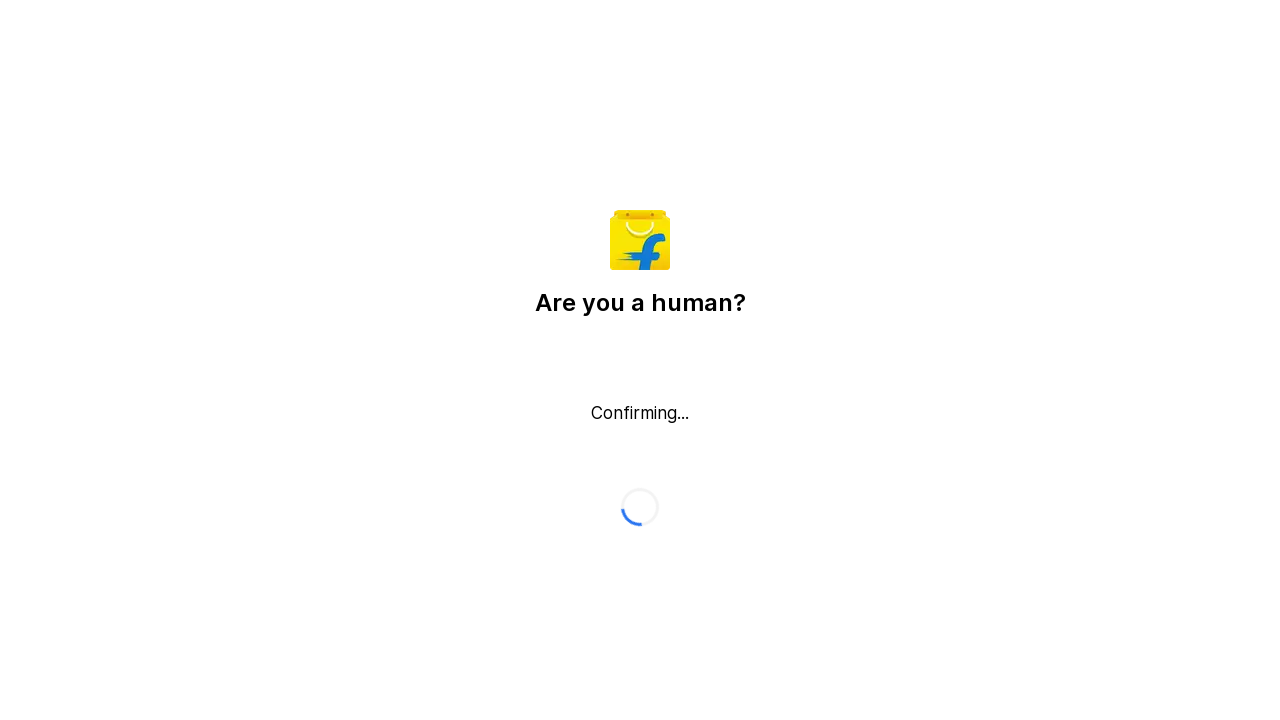

Set viewport to 720x1080 (mobile portrait)
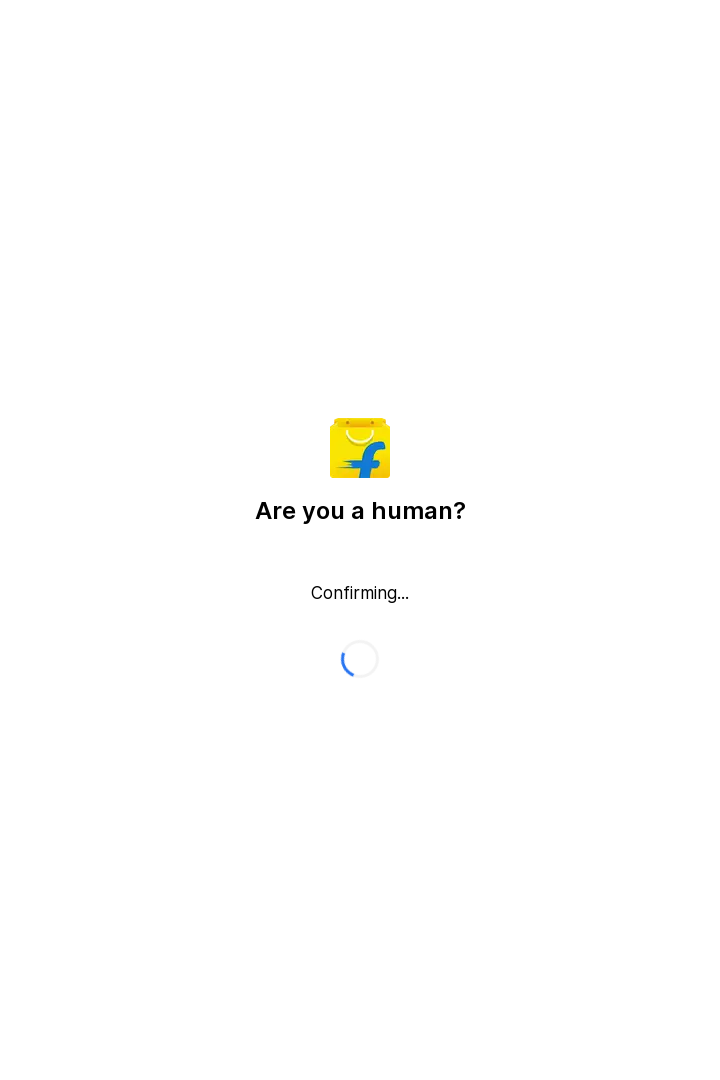

Waited 1 second for page to render at 720x1080
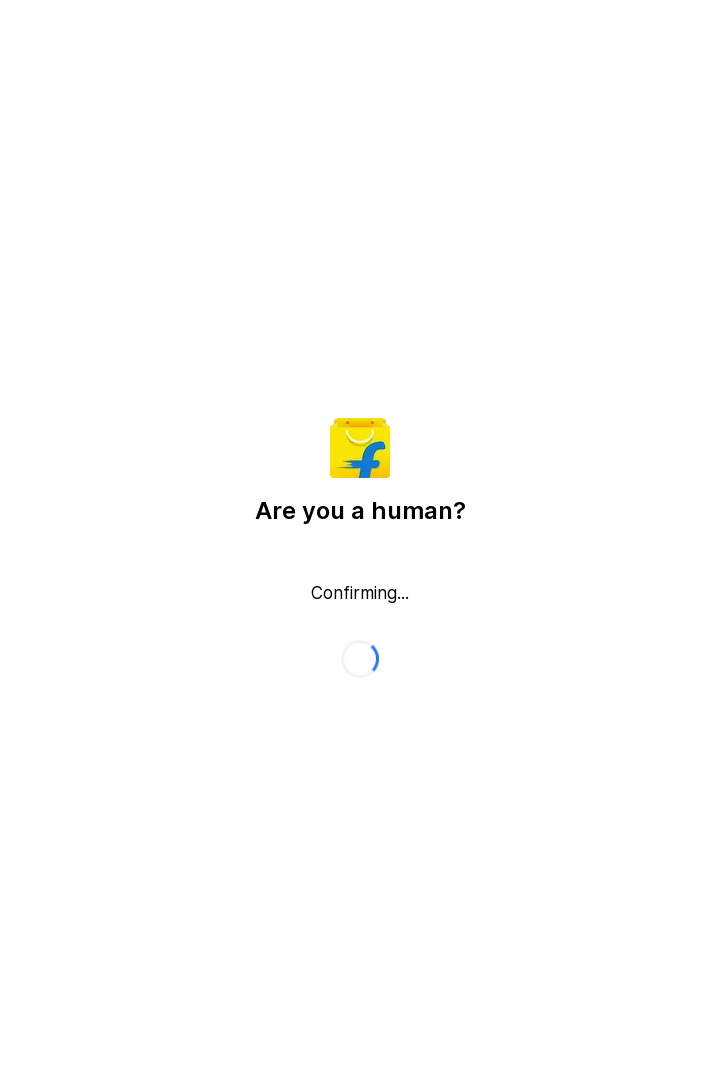

Set viewport to 1280x800 (tablet landscape)
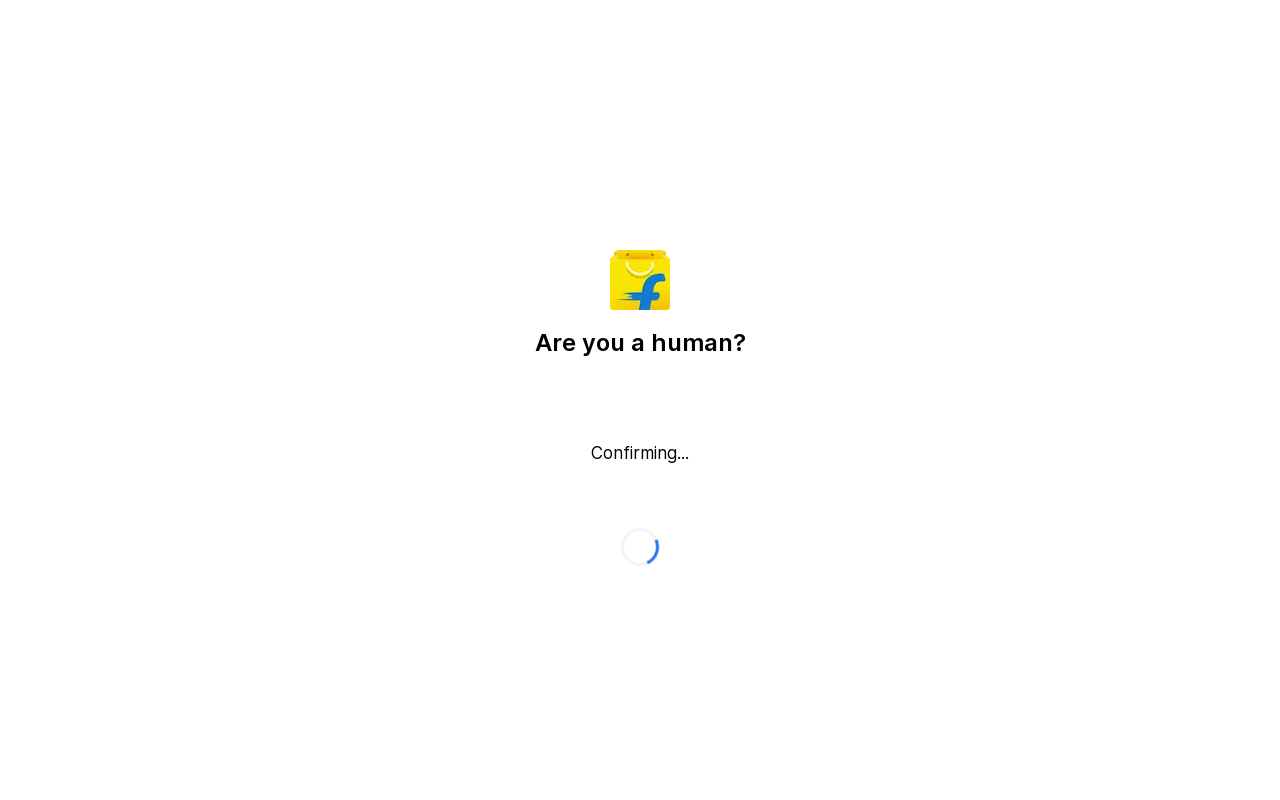

Waited 1 second for page to render at 1280x800
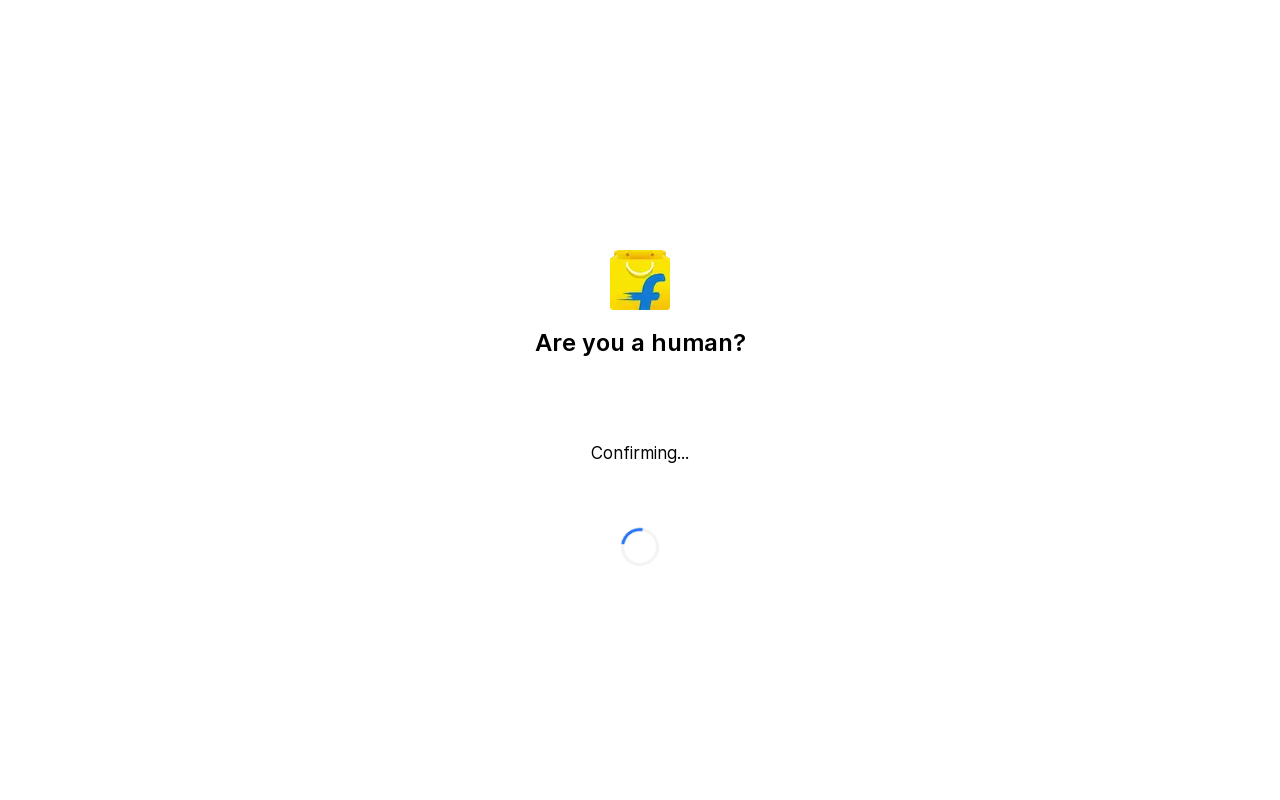

Set viewport to 2256x1504 (large desktop)
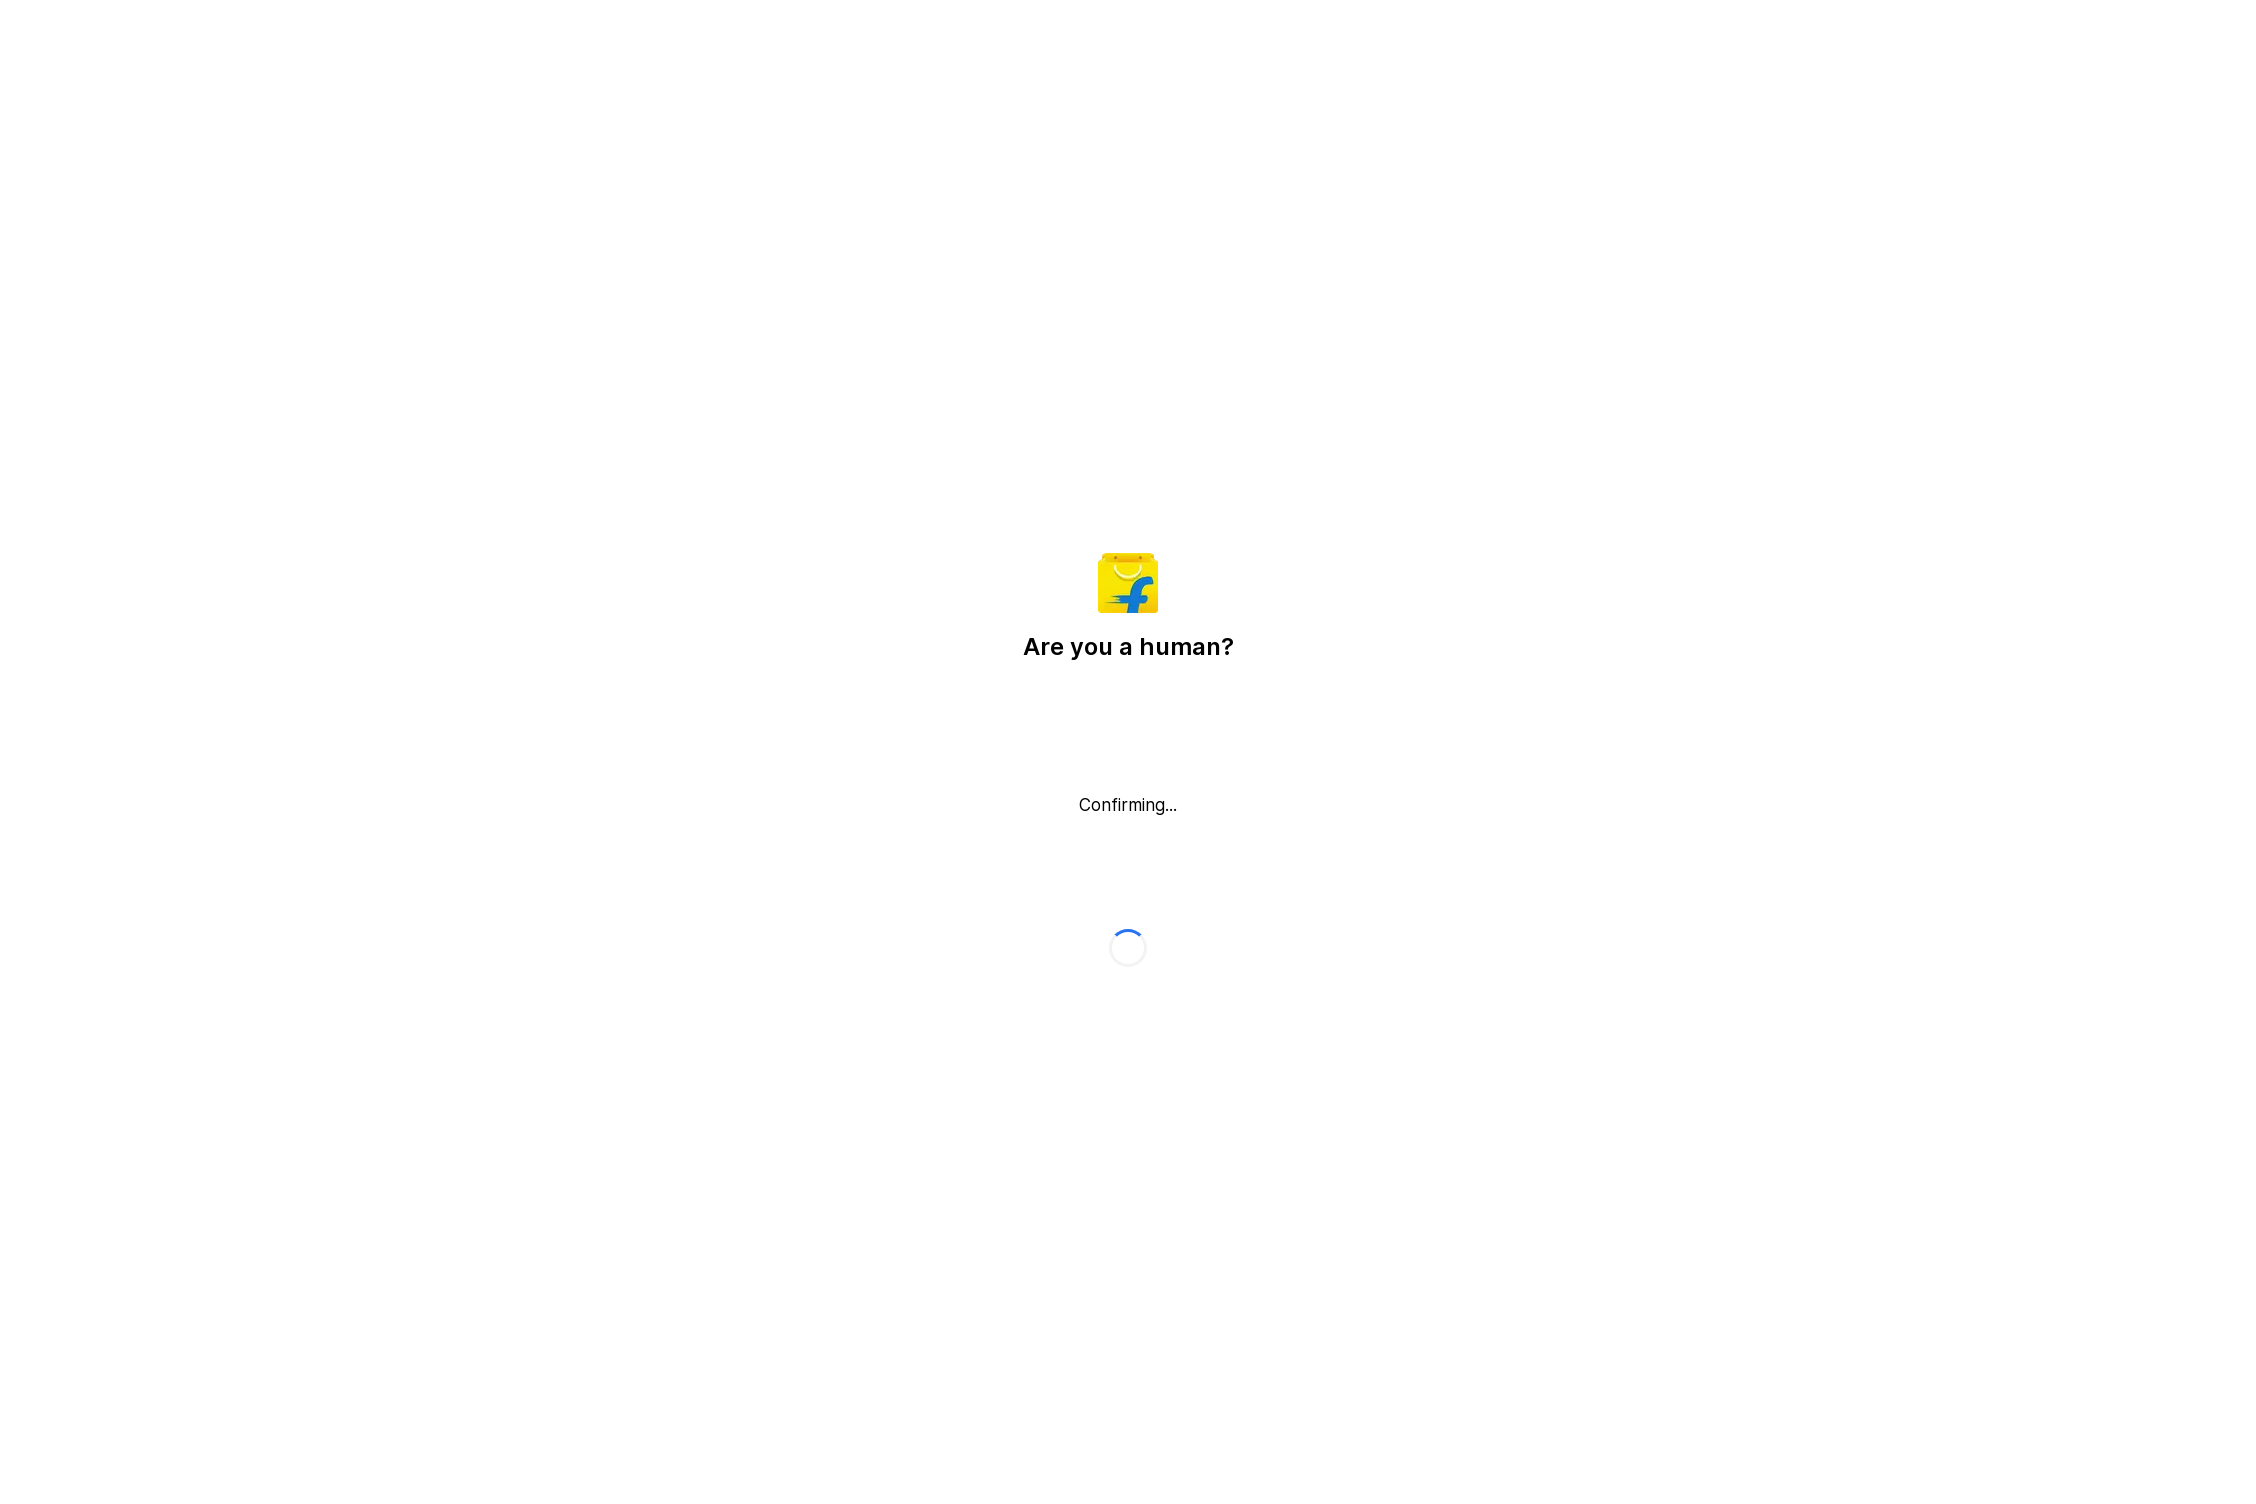

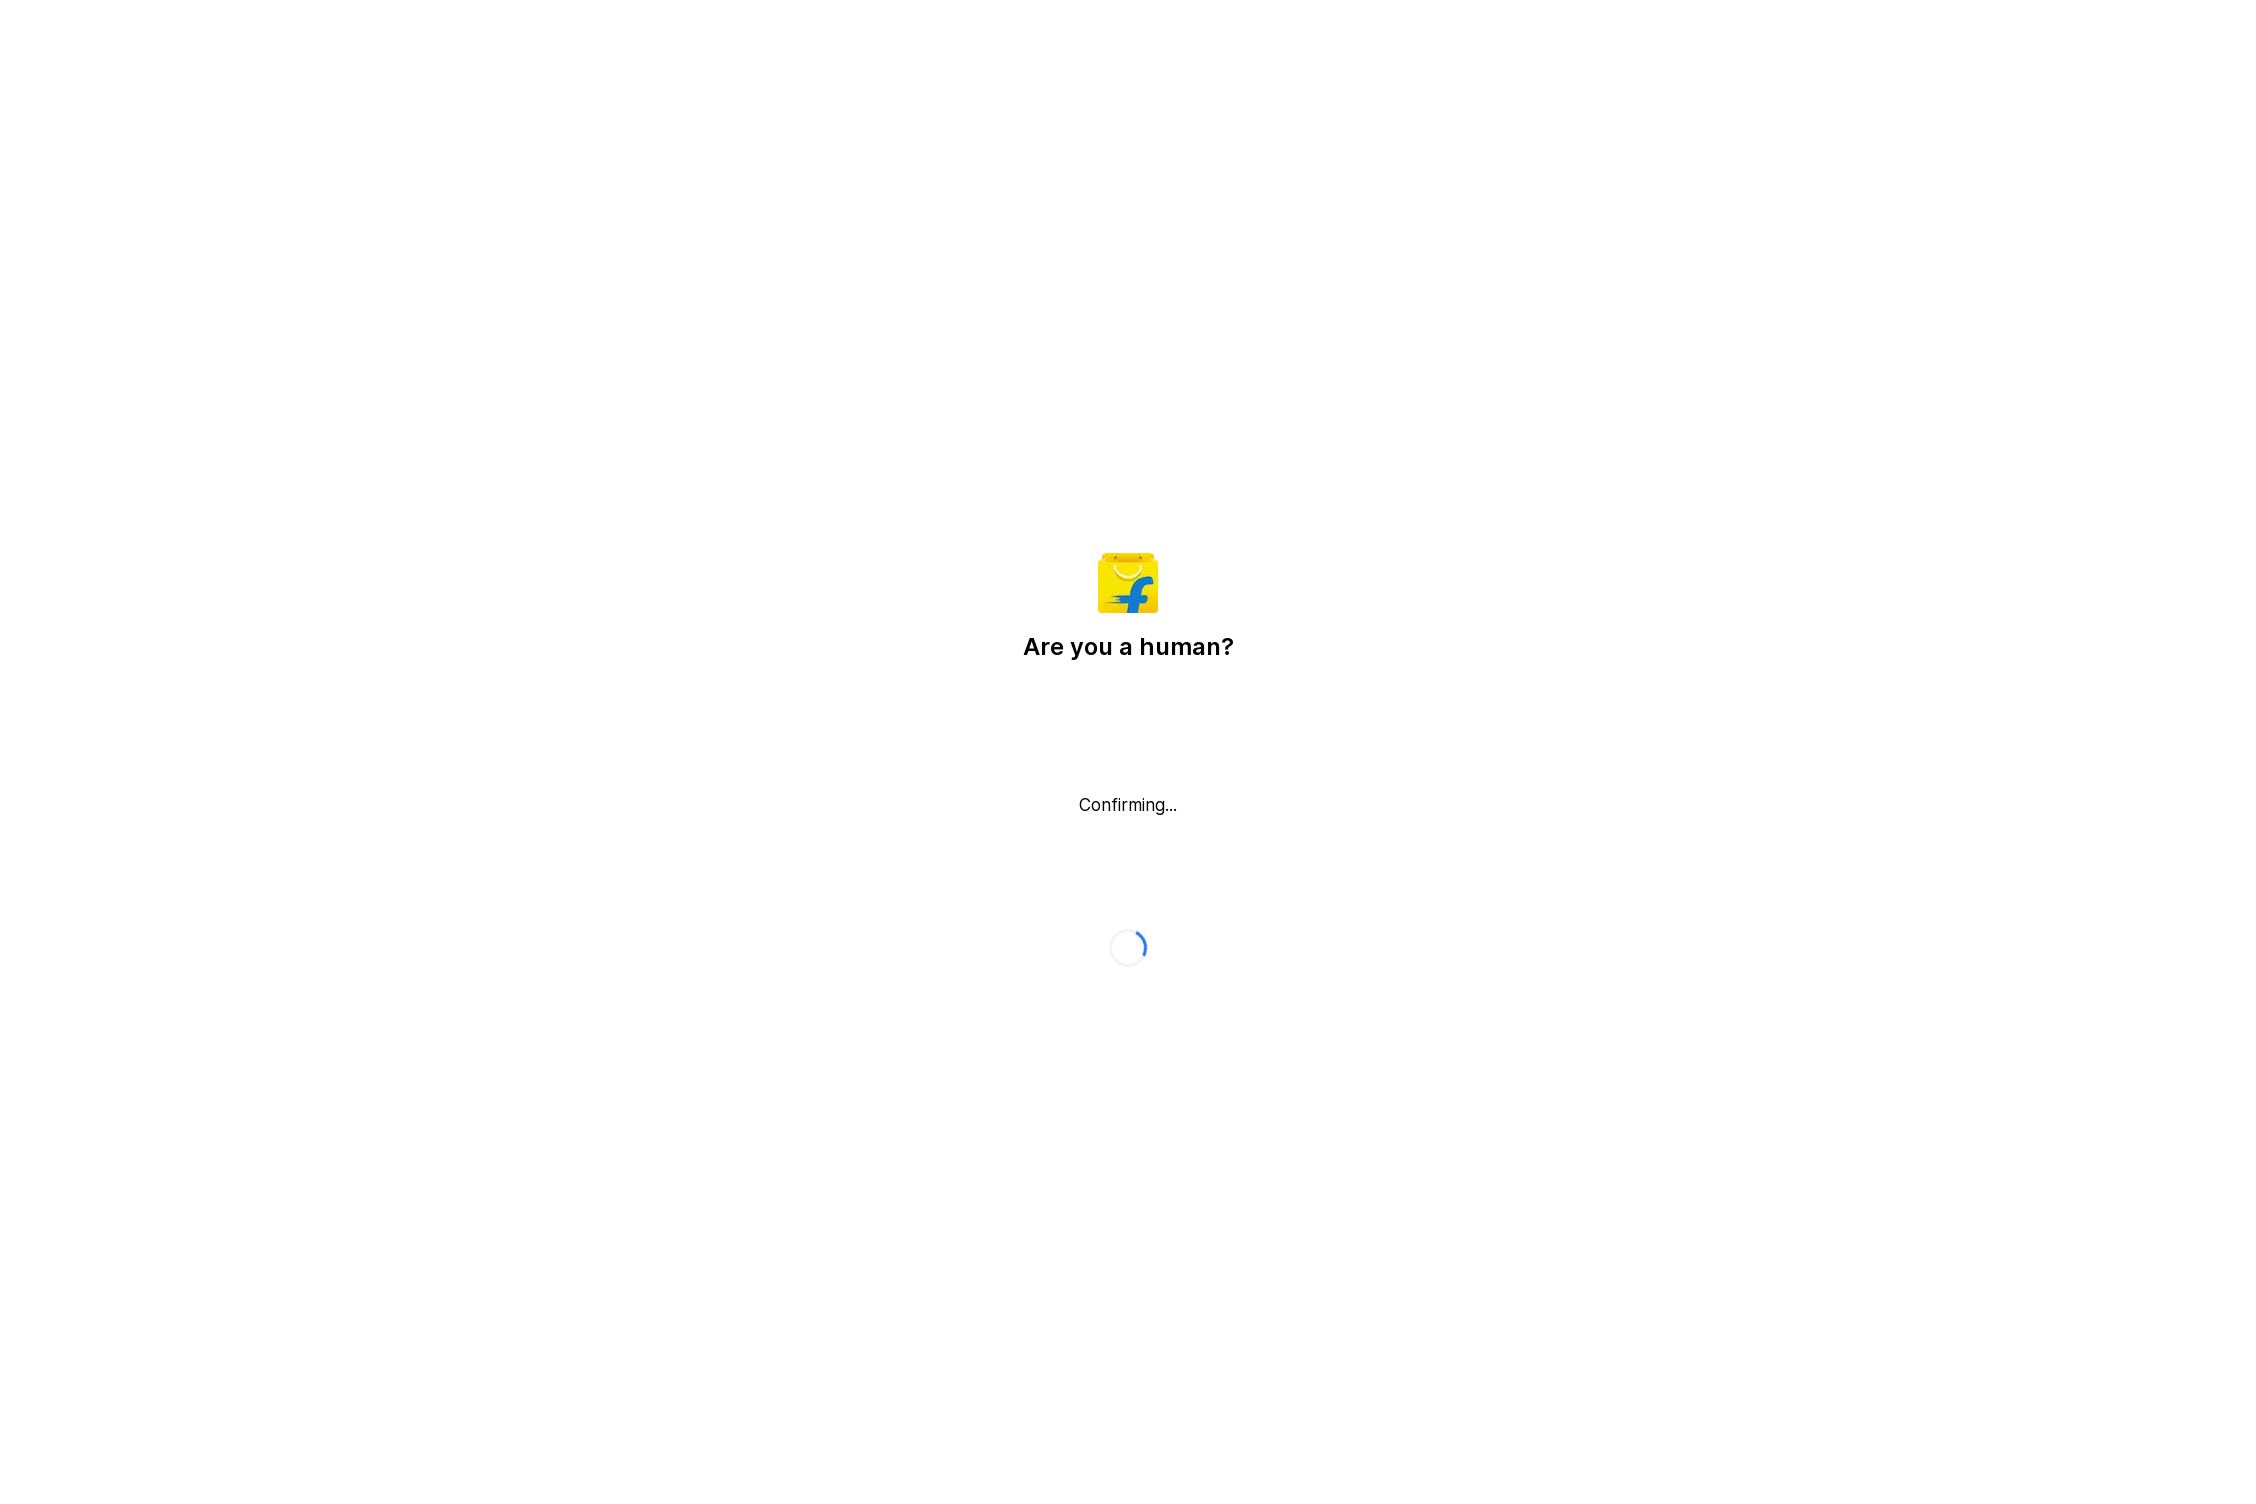